Tests the source location dropdown on RedBus by typing a city name and waiting for autocomplete suggestions to appear

Starting URL: https://www.redbus.com/

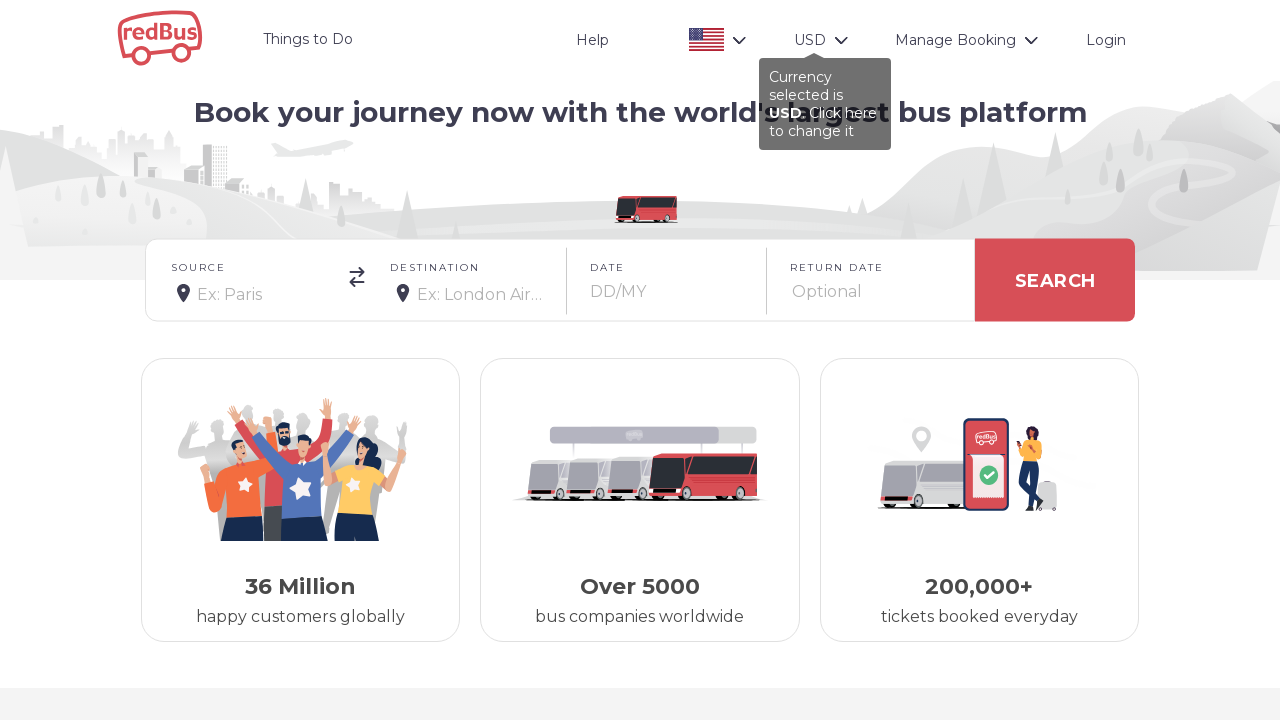

Typed 'Paris' in the source location input field on #src
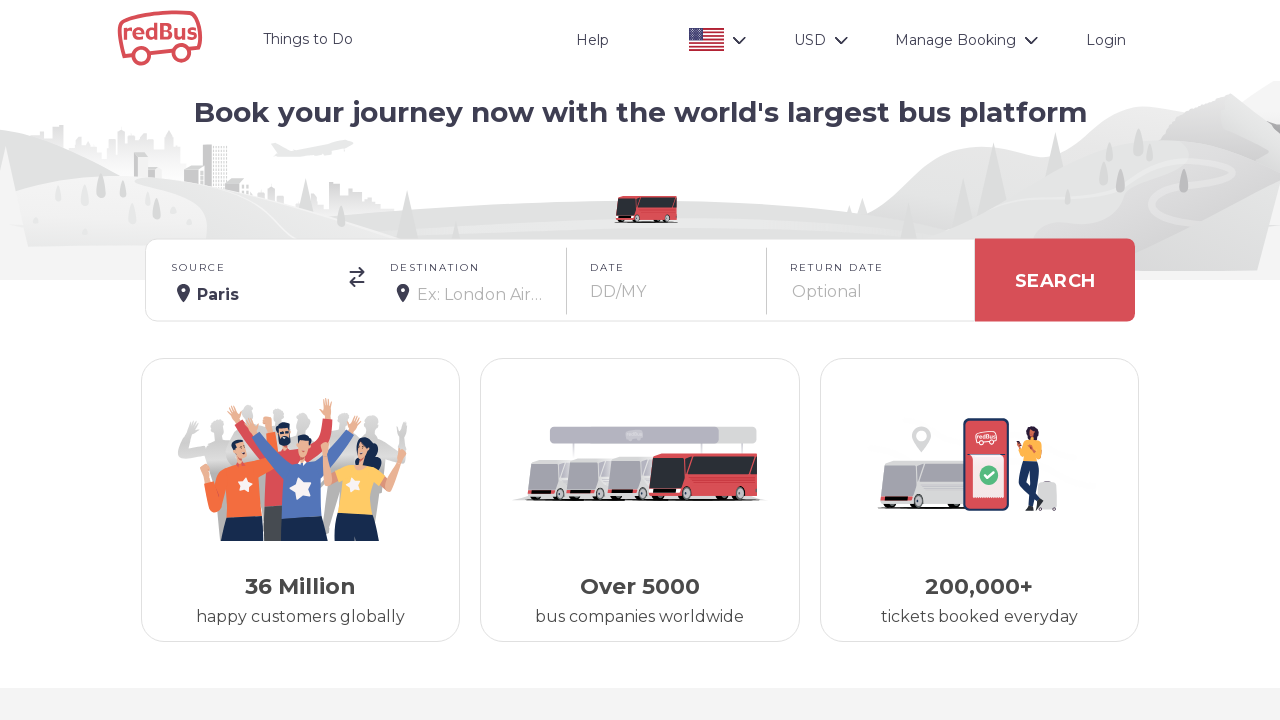

Waited for autocomplete dropdown suggestions to load
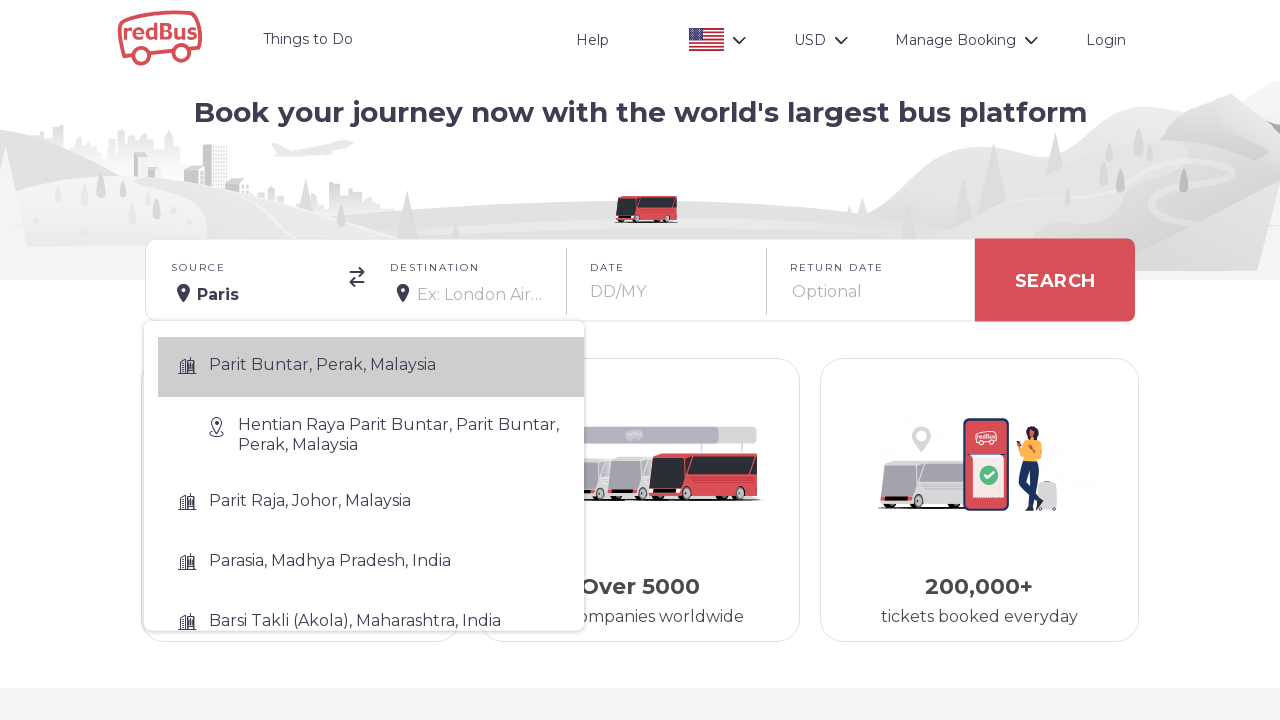

Retrieved all visible dropdown option elements
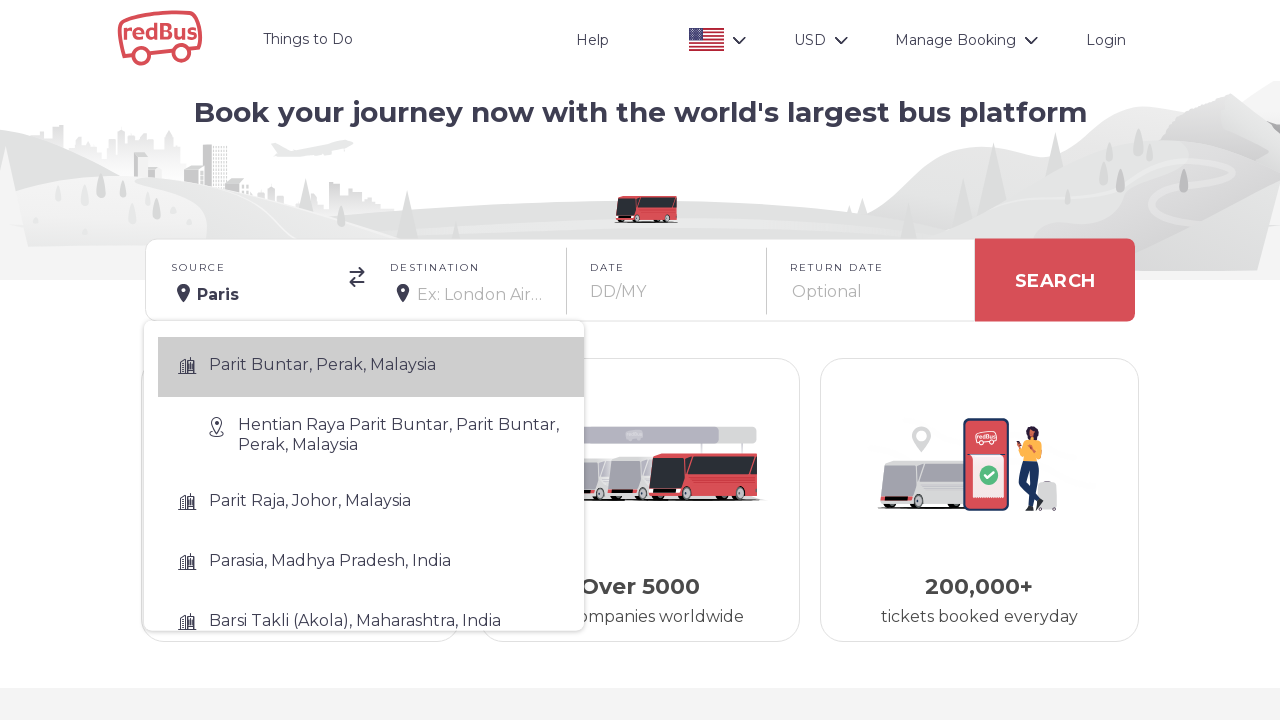

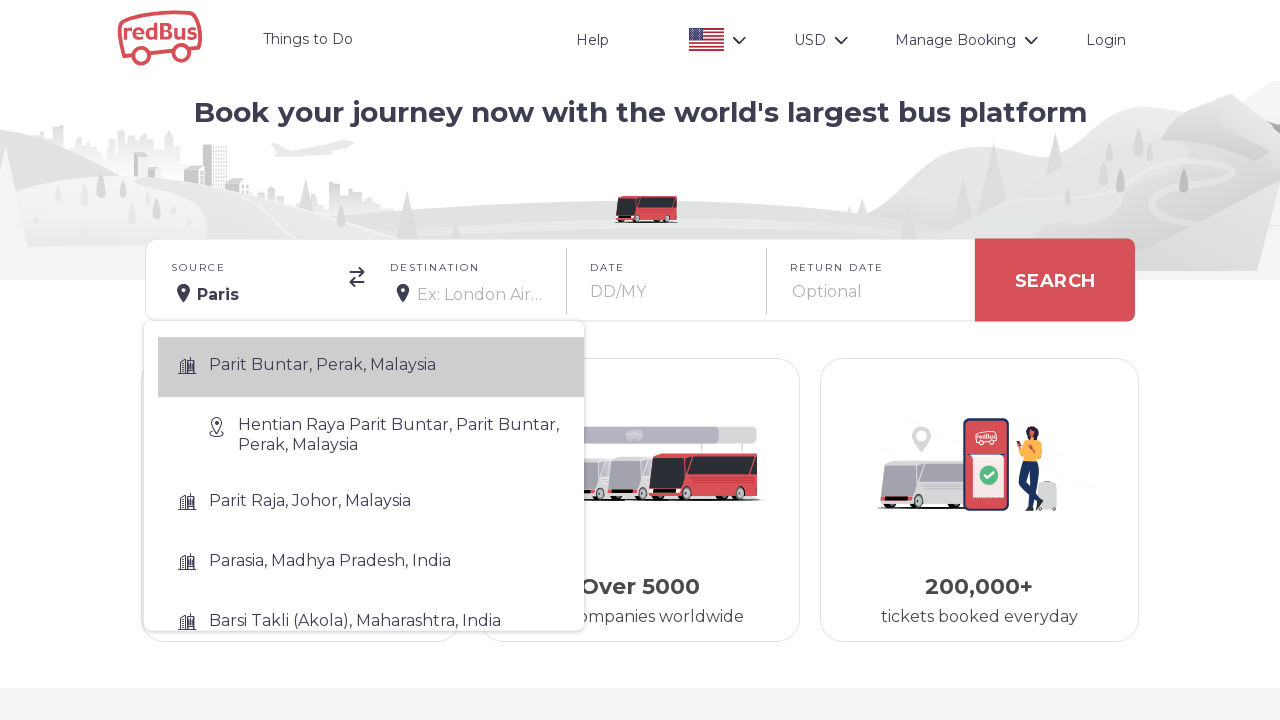